Tests alert handling by clicking a button that triggers a simple alert and accepting it

Starting URL: https://demoqa.com/alerts

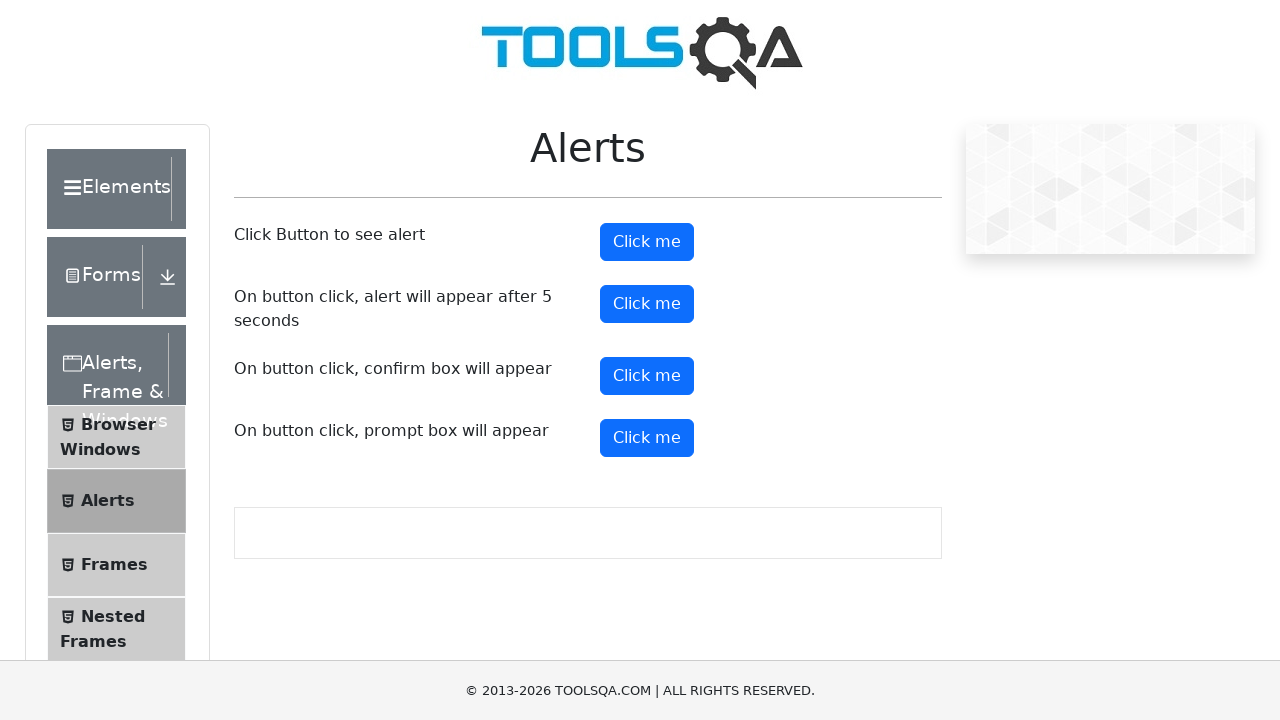

Navigated to alerts demo page
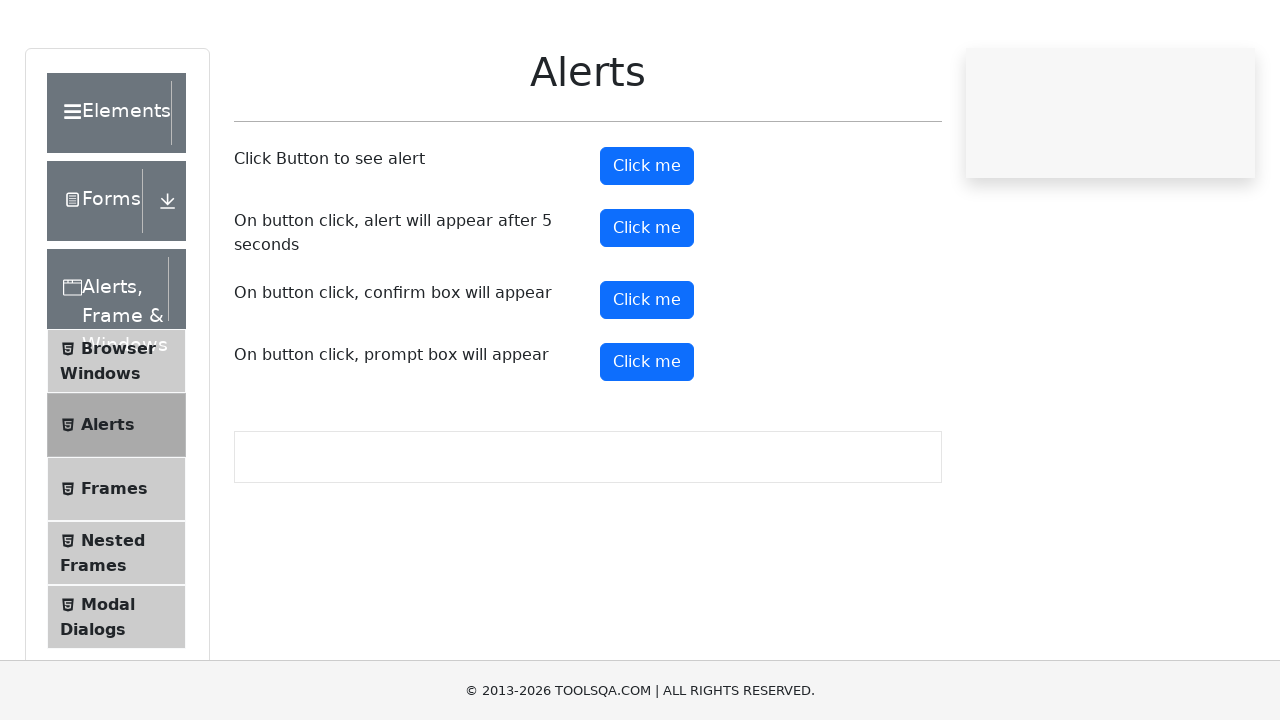

Clicked button to trigger simple alert at (647, 242) on #alertButton
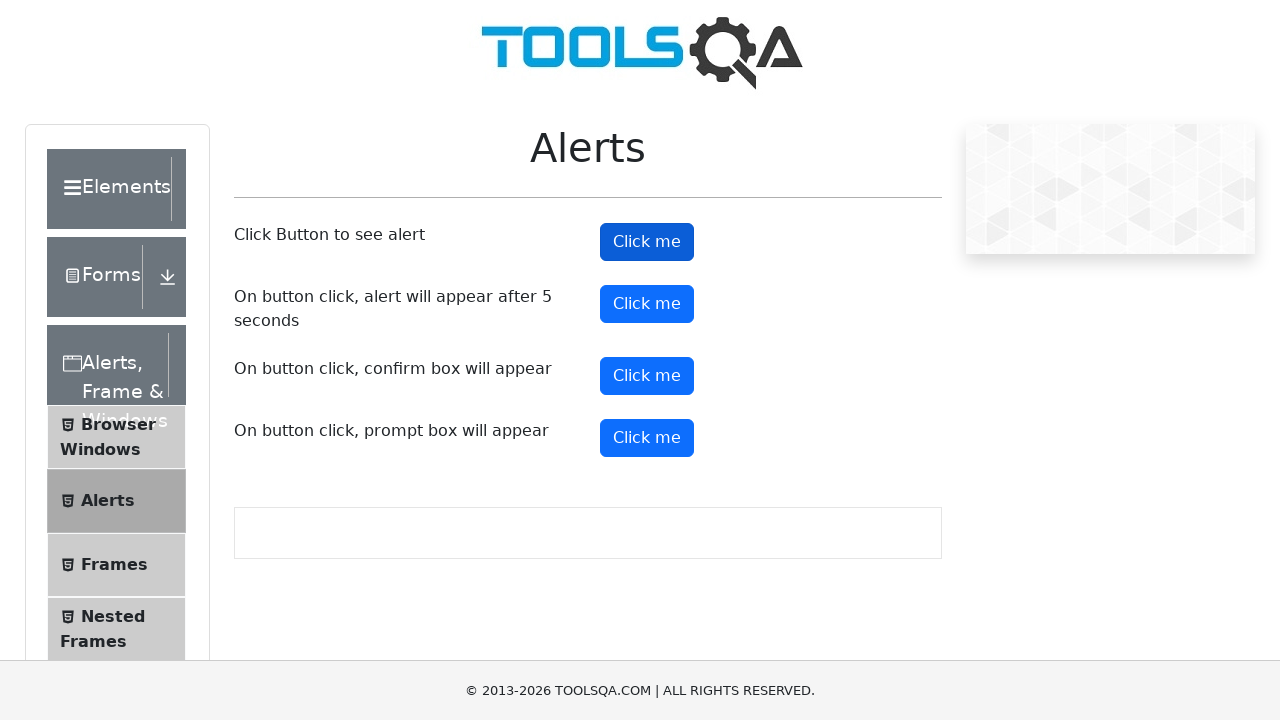

Set up dialog handler to accept alerts
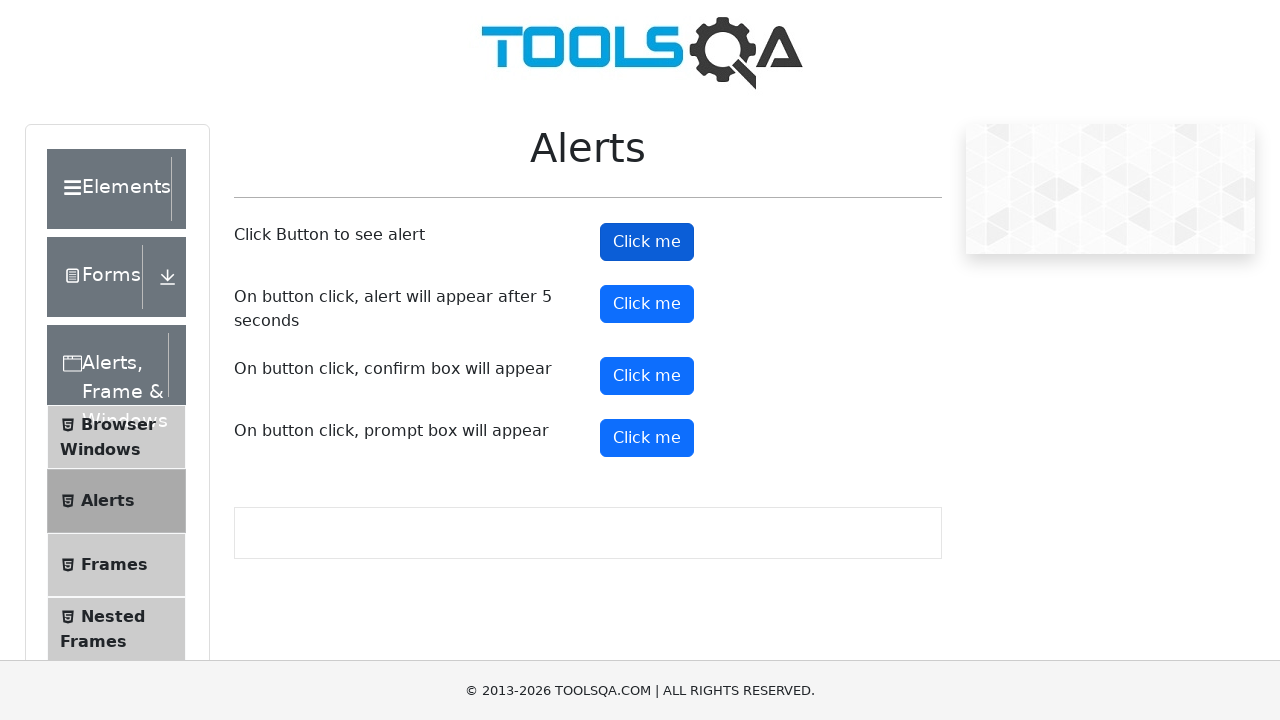

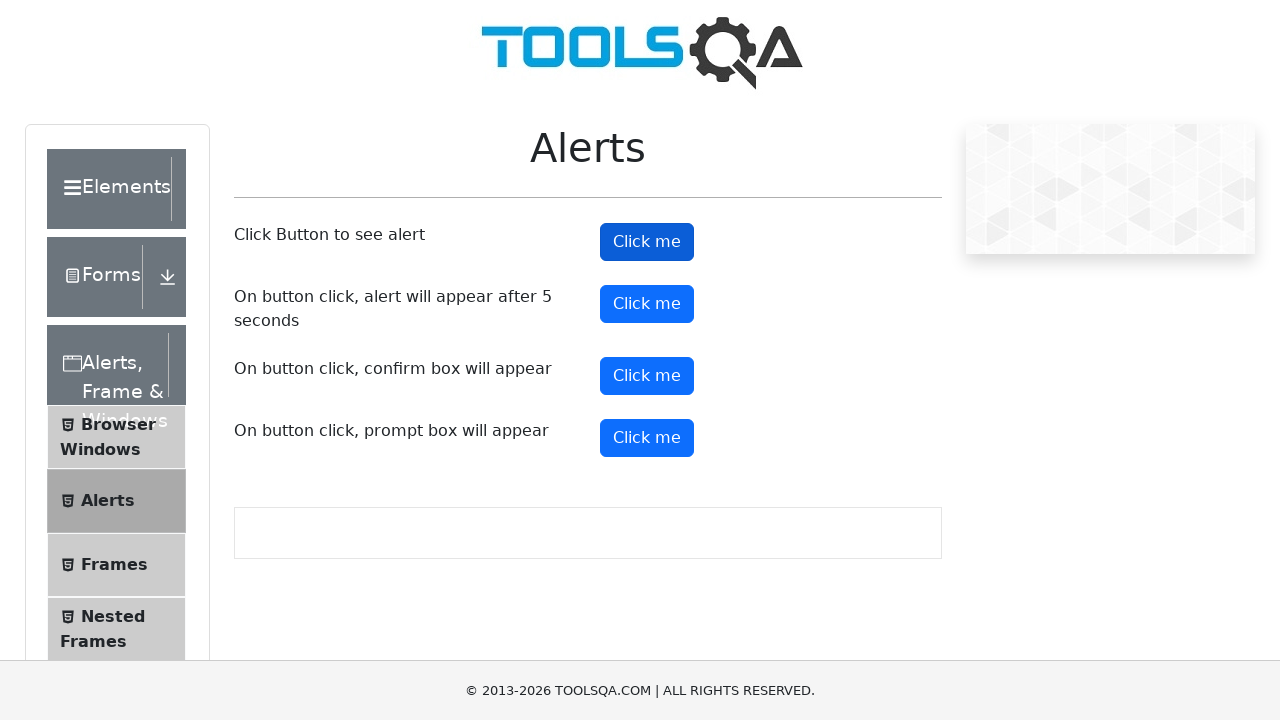